Tests double-click functionality by clearing a text field, entering new text, double-clicking a copy button, and verifying the text is copied to another field

Starting URL: https://www.w3schools.com/tags/tryit.asp?filename=tryhtml5_ev_ondblclick3

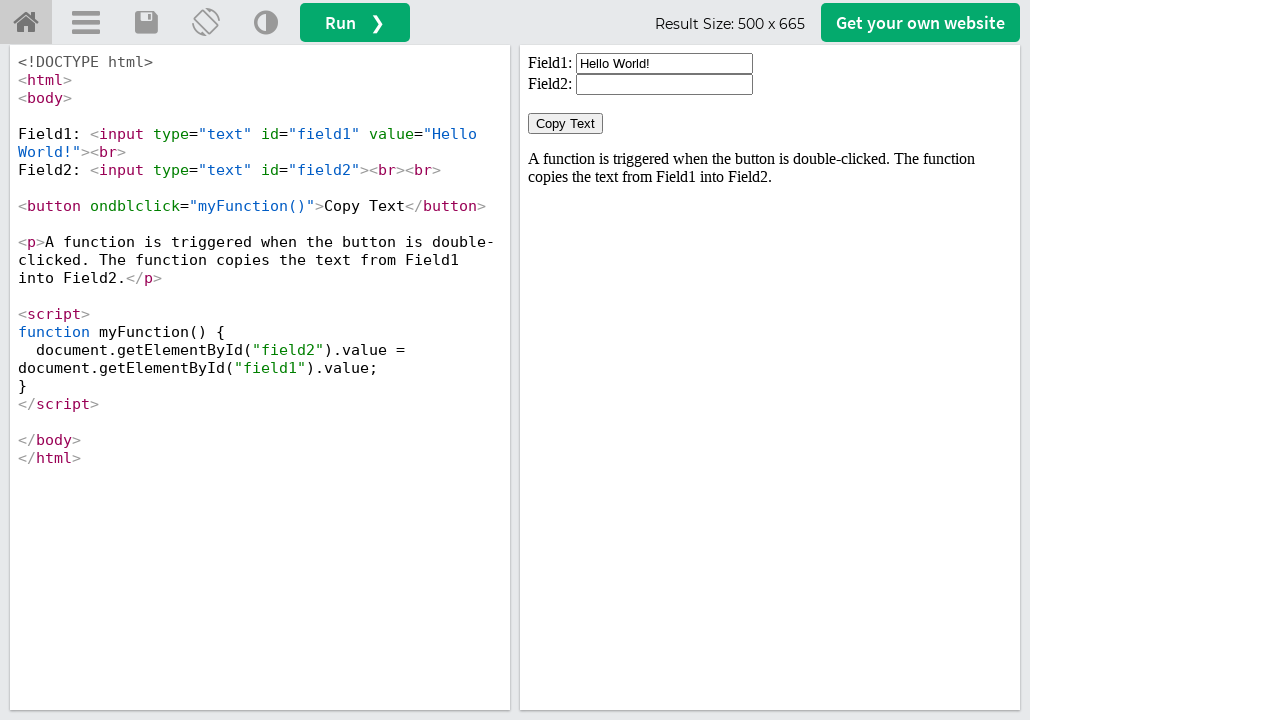

Located iframe element with id 'iframeResult'
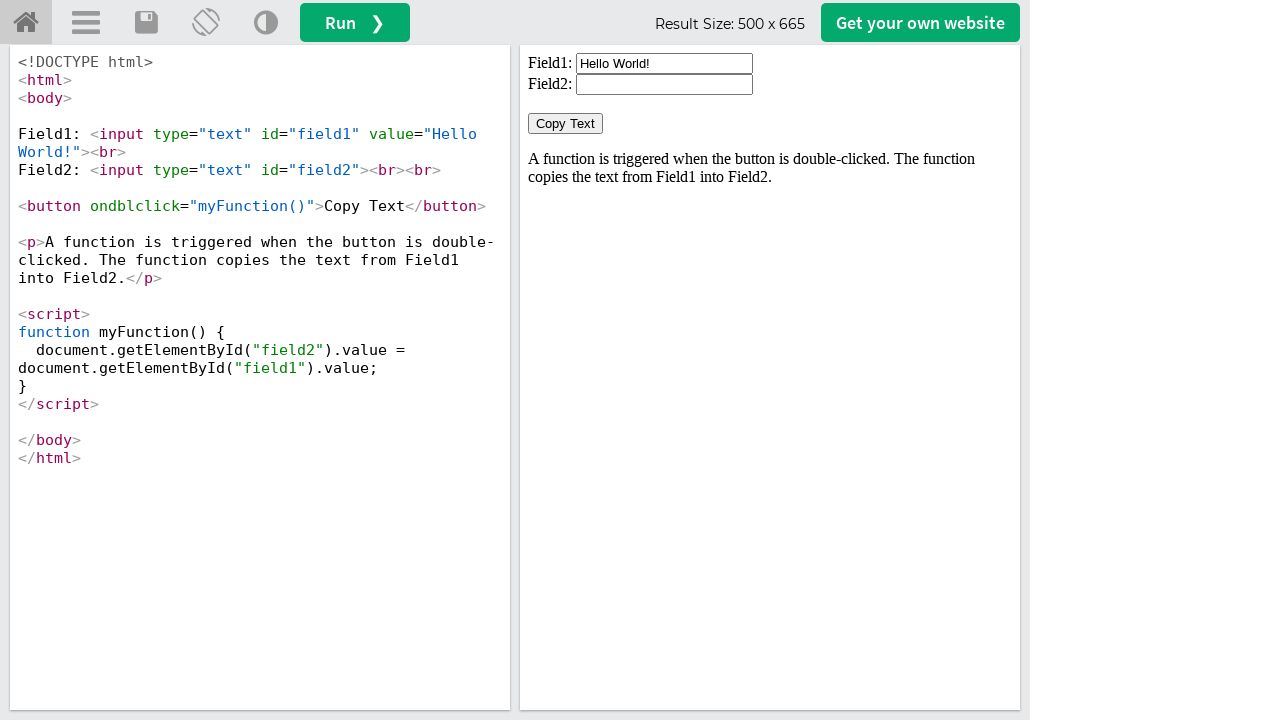

Located input field with id 'field1'
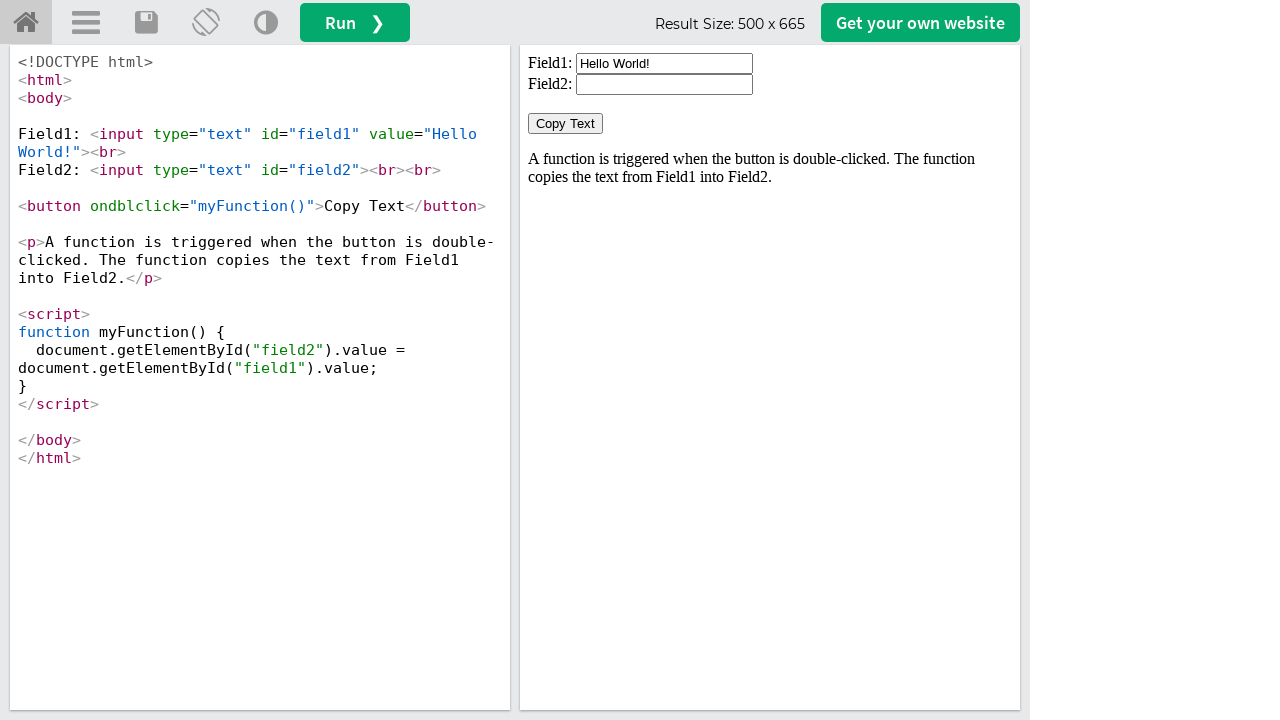

Cleared the text field on iframe#iframeResult >> internal:control=enter-frame >> input#field1
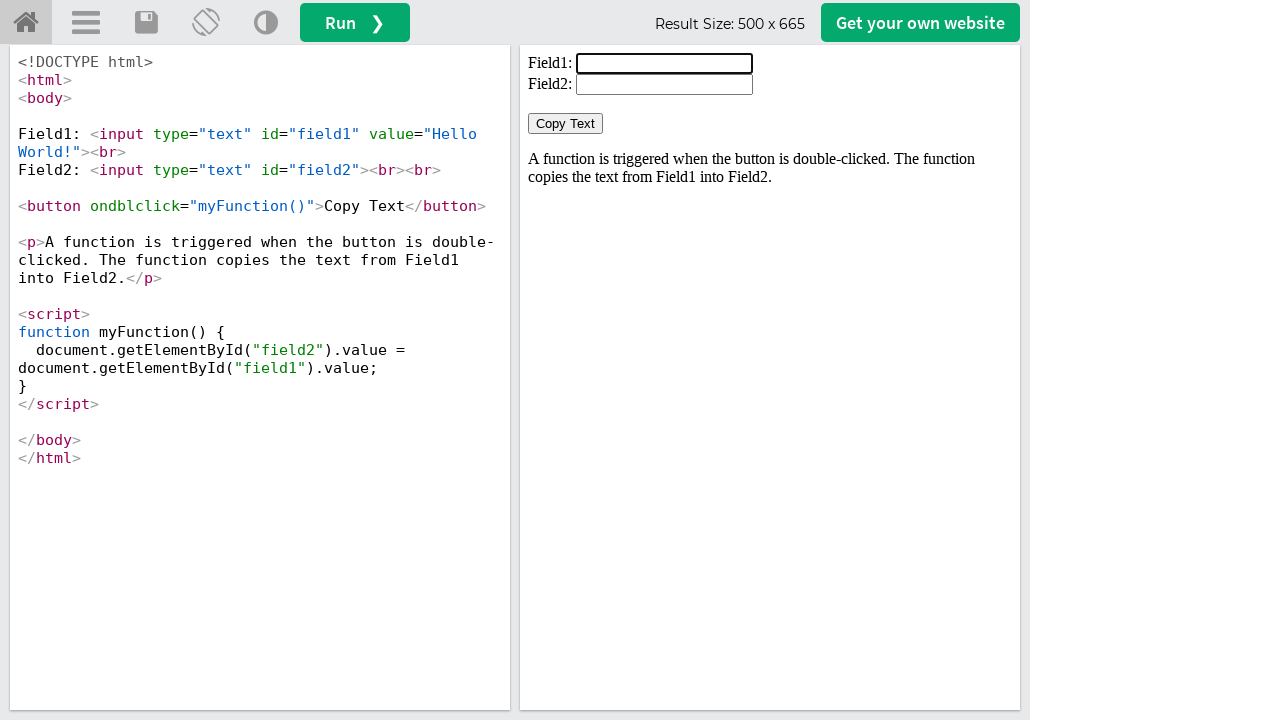

Entered 'Welcome' into the text field on iframe#iframeResult >> internal:control=enter-frame >> input#field1
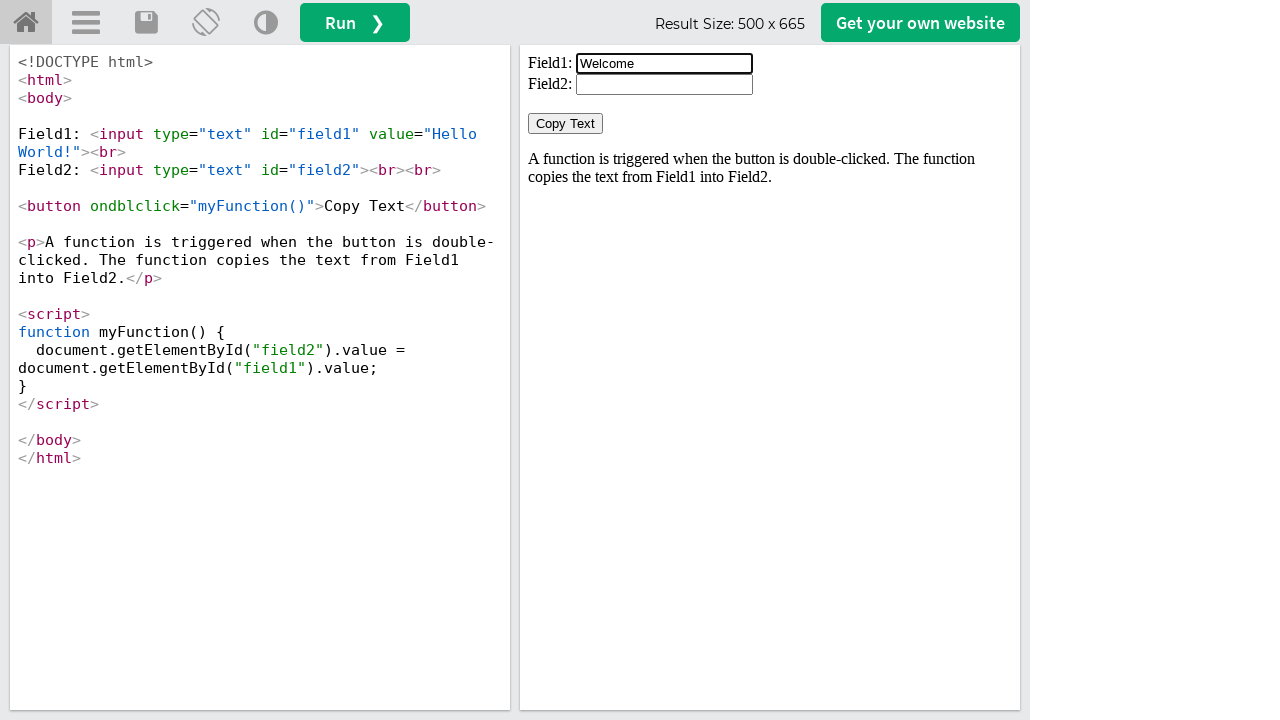

Located the 'Copy Text' button
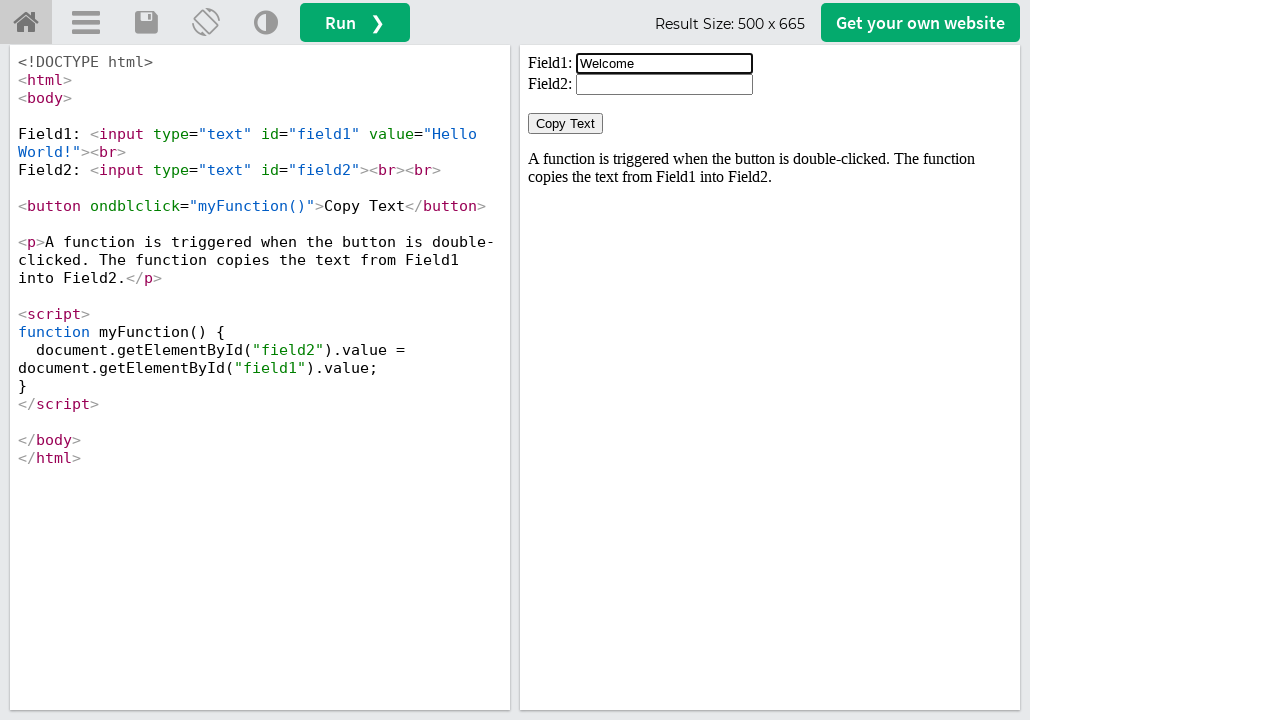

Double-clicked the 'Copy Text' button at (566, 124) on iframe#iframeResult >> internal:control=enter-frame >> button:has-text('Copy Tex
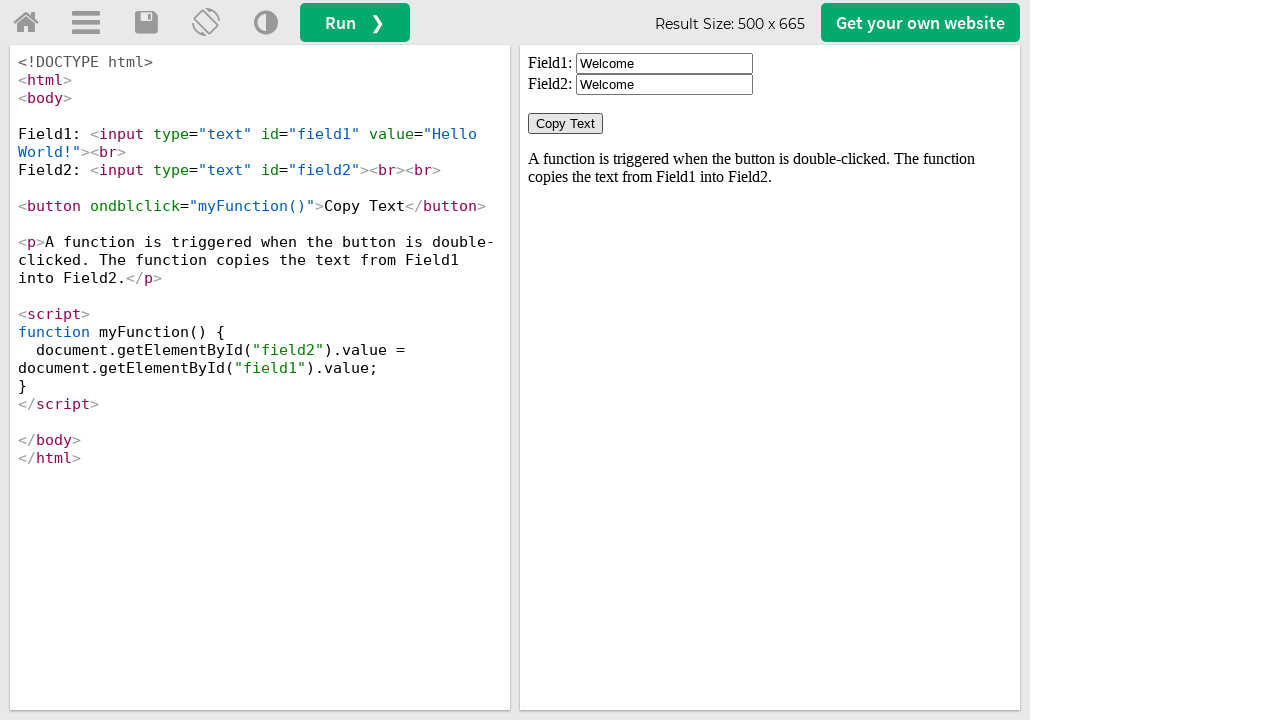

Located input field with id 'field2'
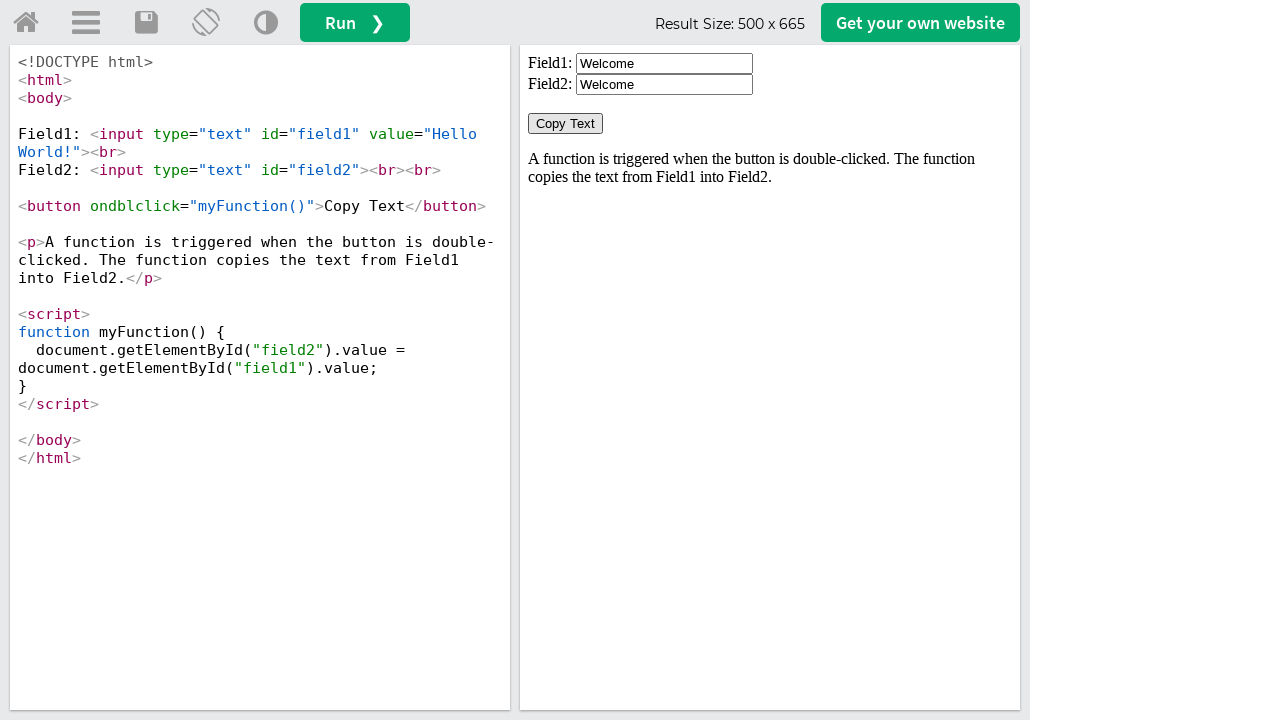

Retrieved value from field2: 'Welcome'
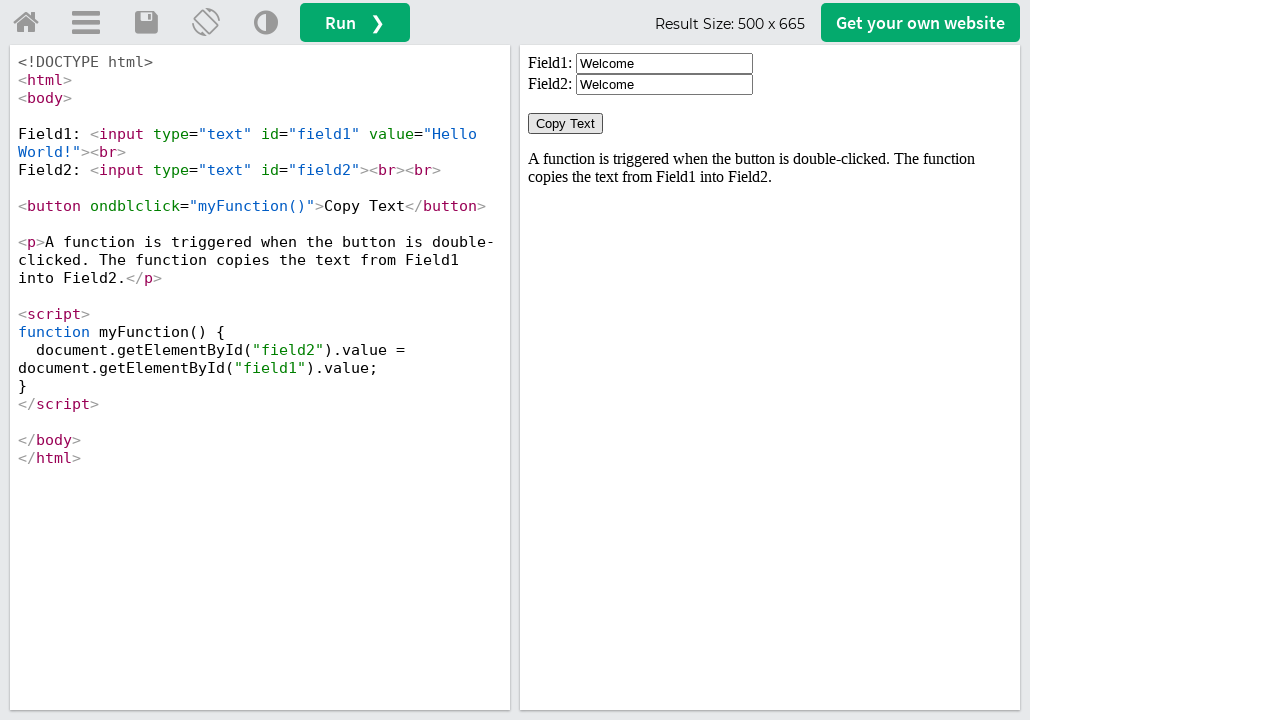

Test passed: Text 'Welcome' was successfully copied to field2
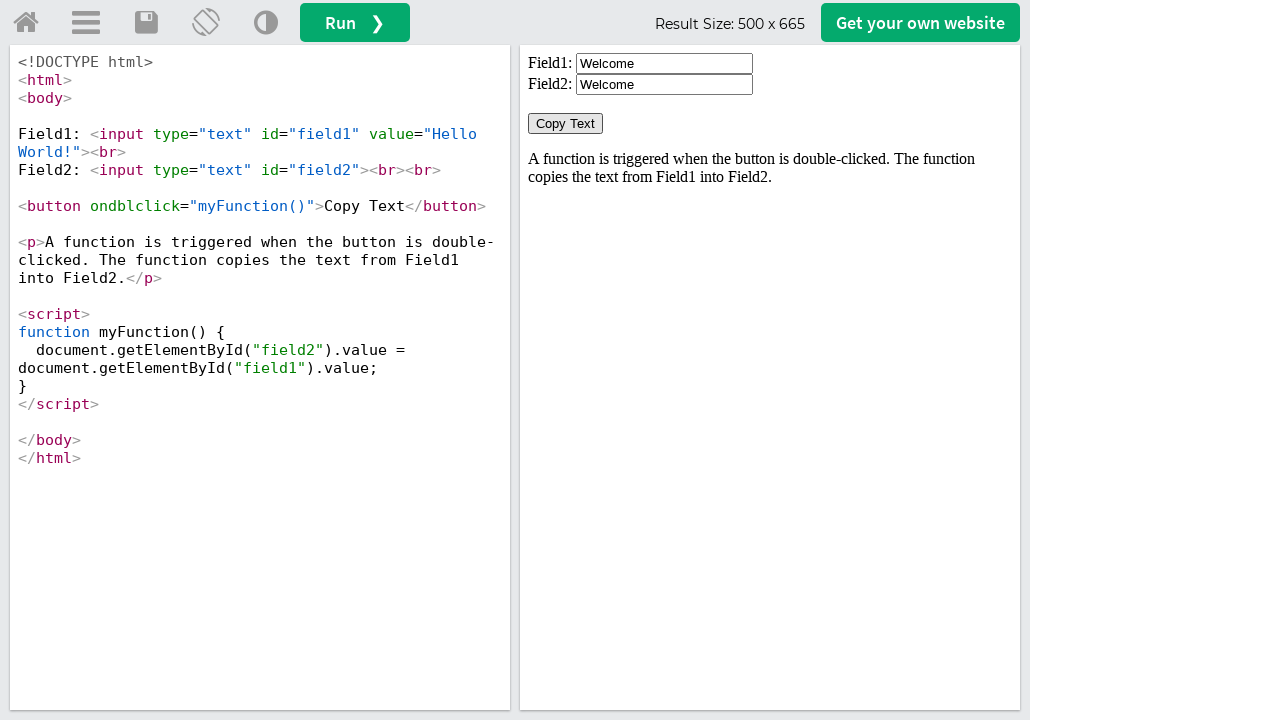

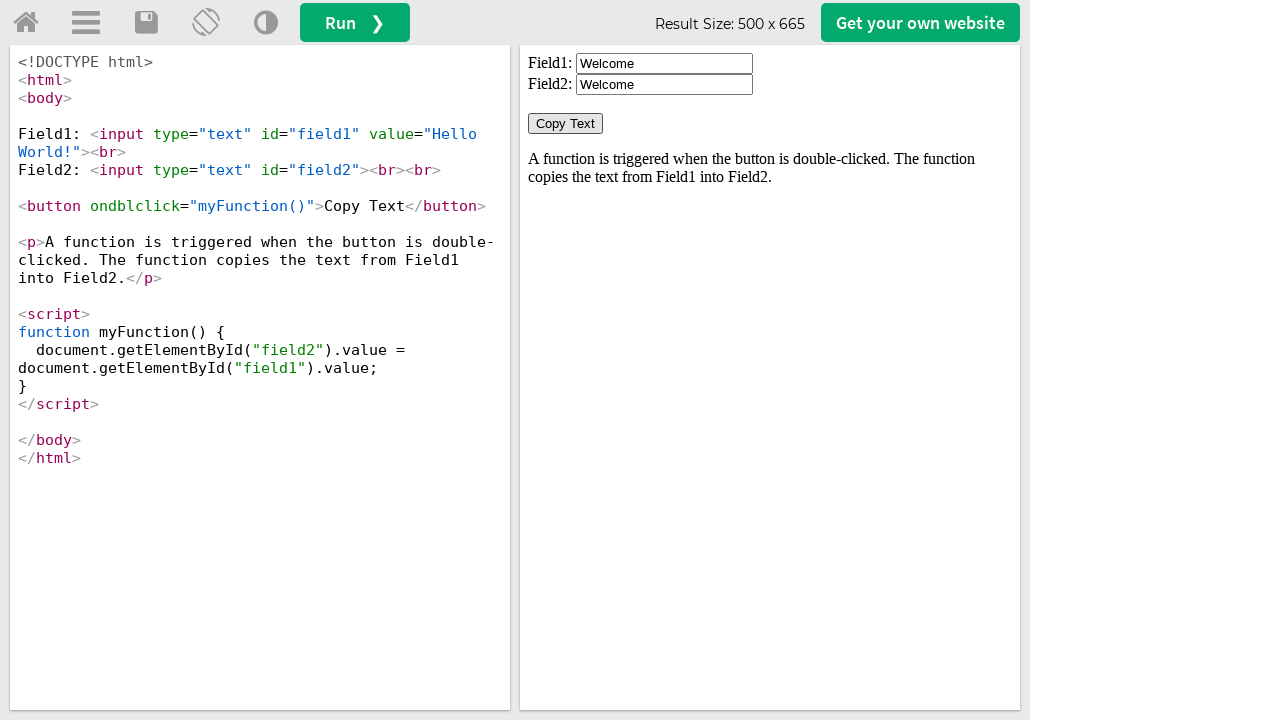